Tests drag and drop functionality by dragging an element from source to target within an iframe

Starting URL: http://jqueryui.com/droppable/

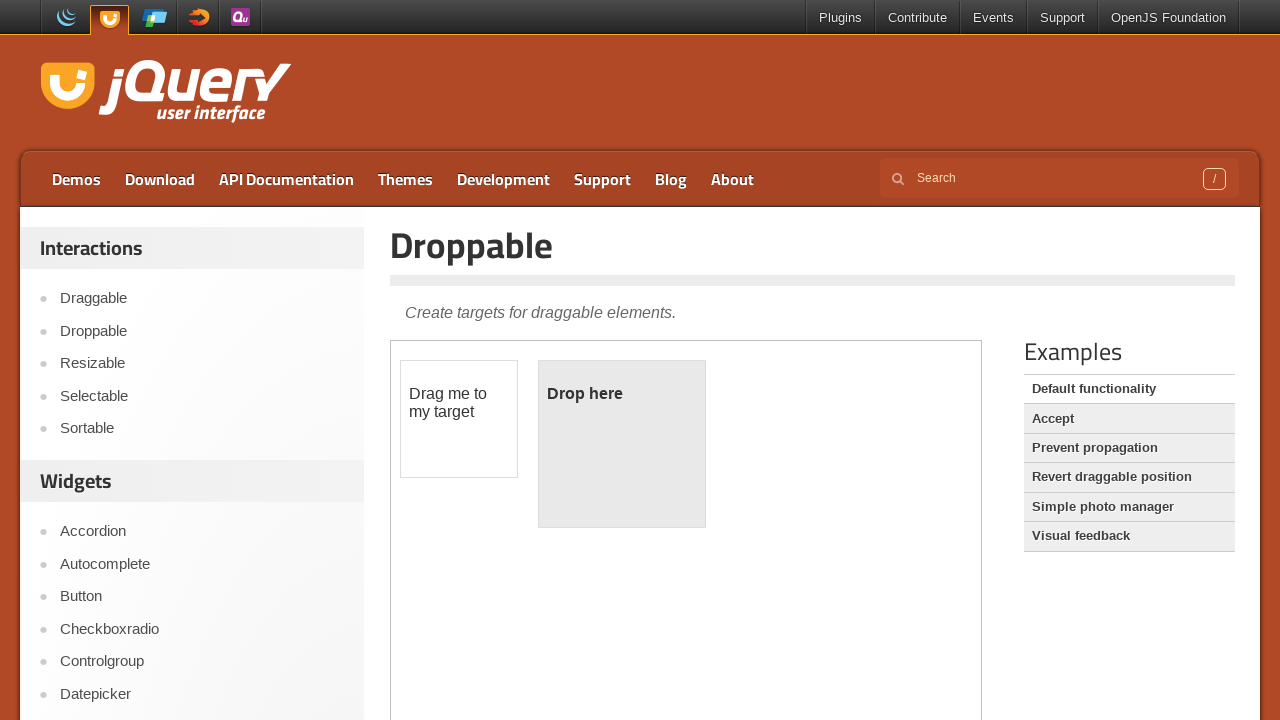

Located the iframe containing the drag and drop demo
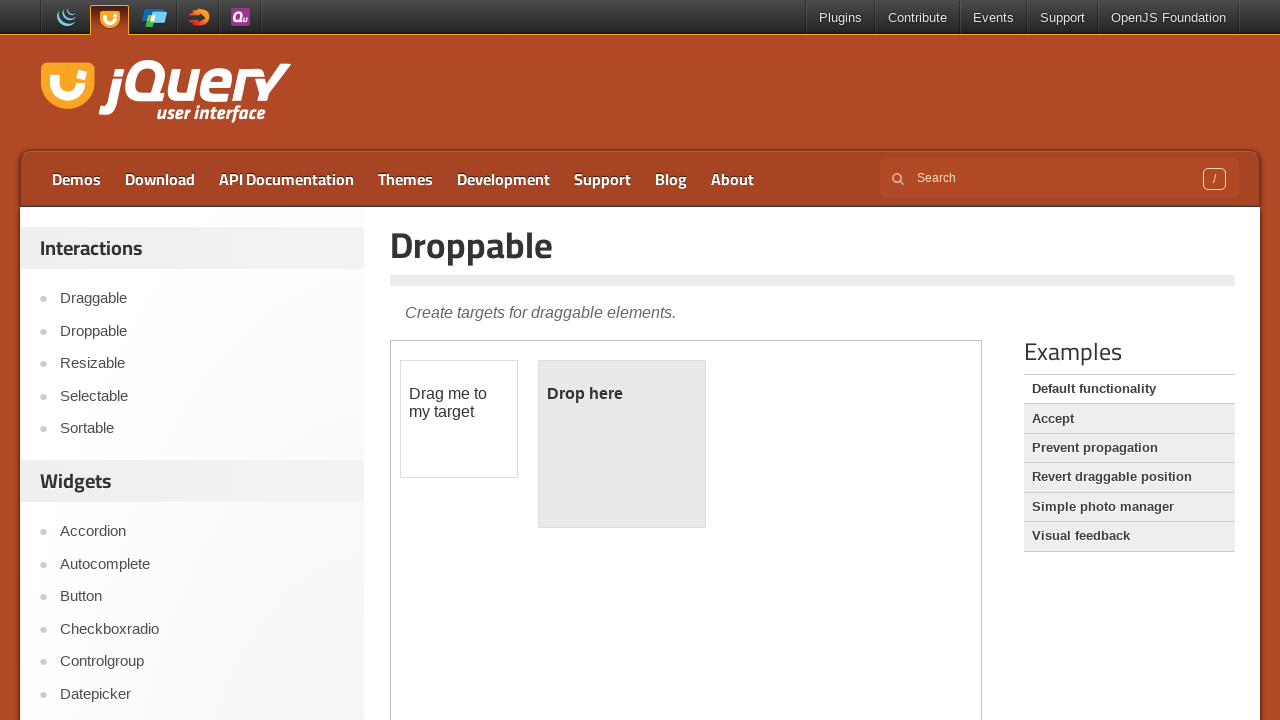

Located the draggable source element
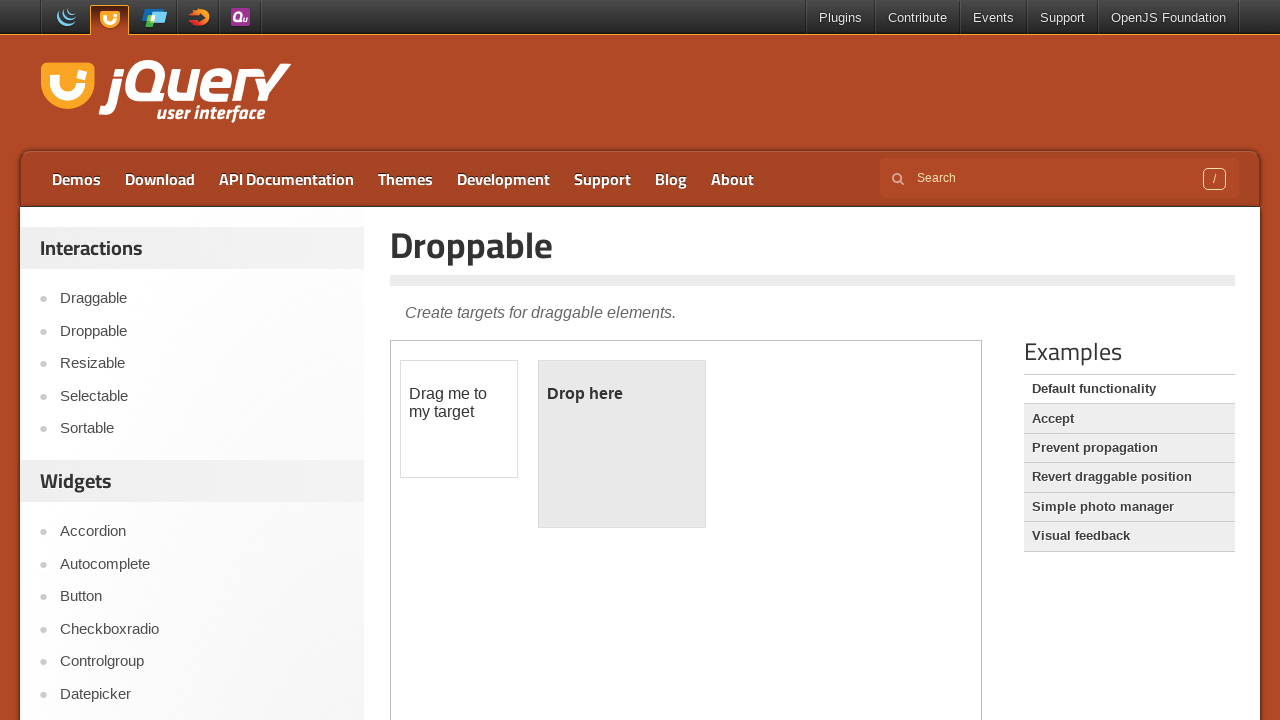

Located the droppable target element
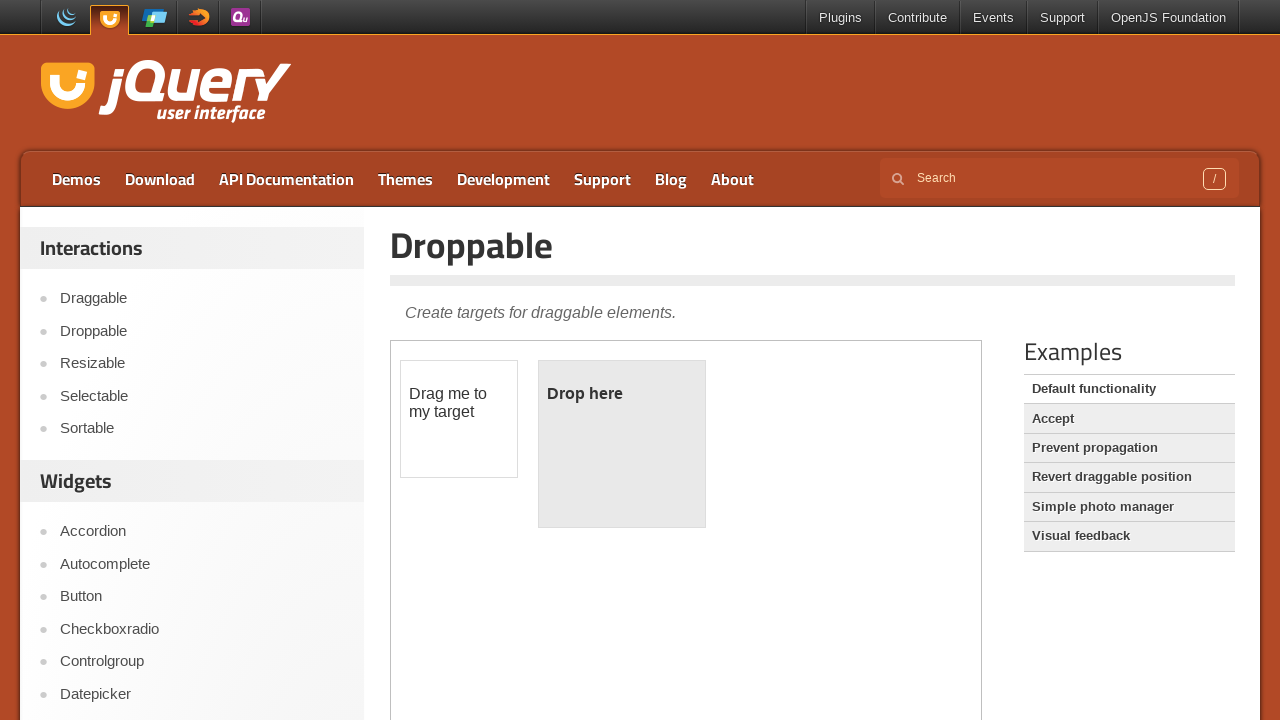

Dragged the source element to the target element at (622, 444)
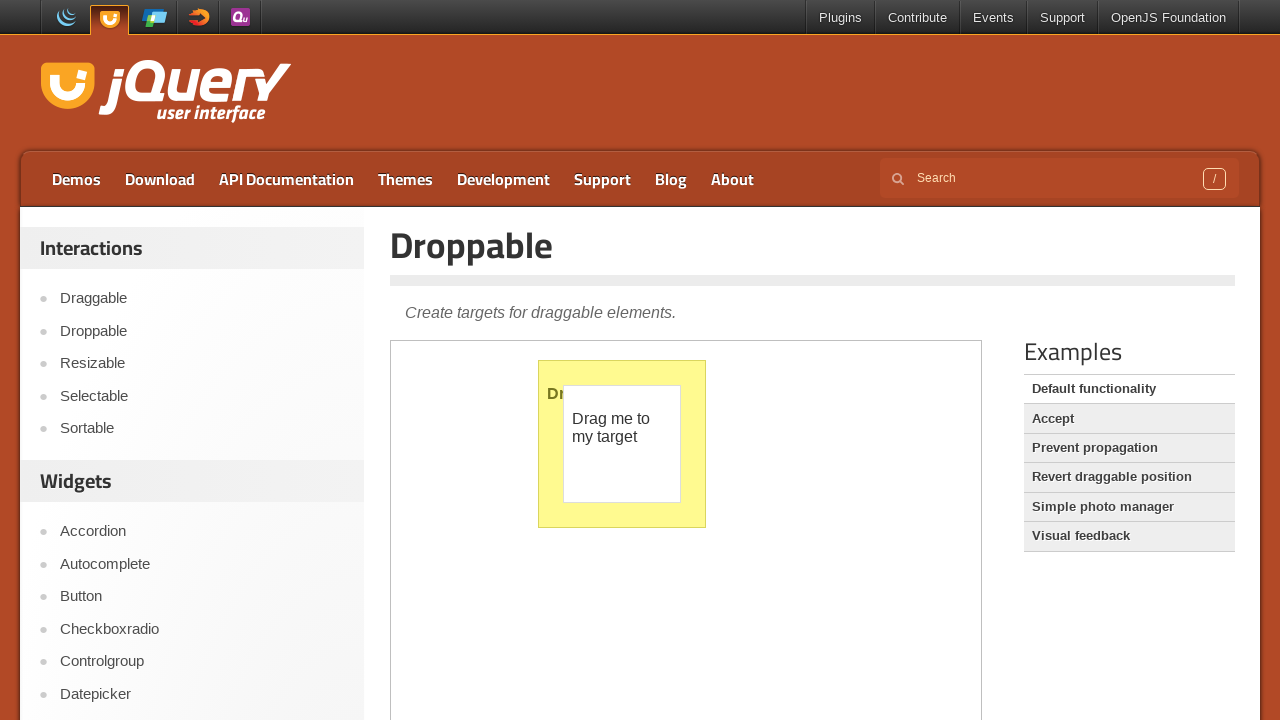

Waited 3 seconds to observe the drag and drop result
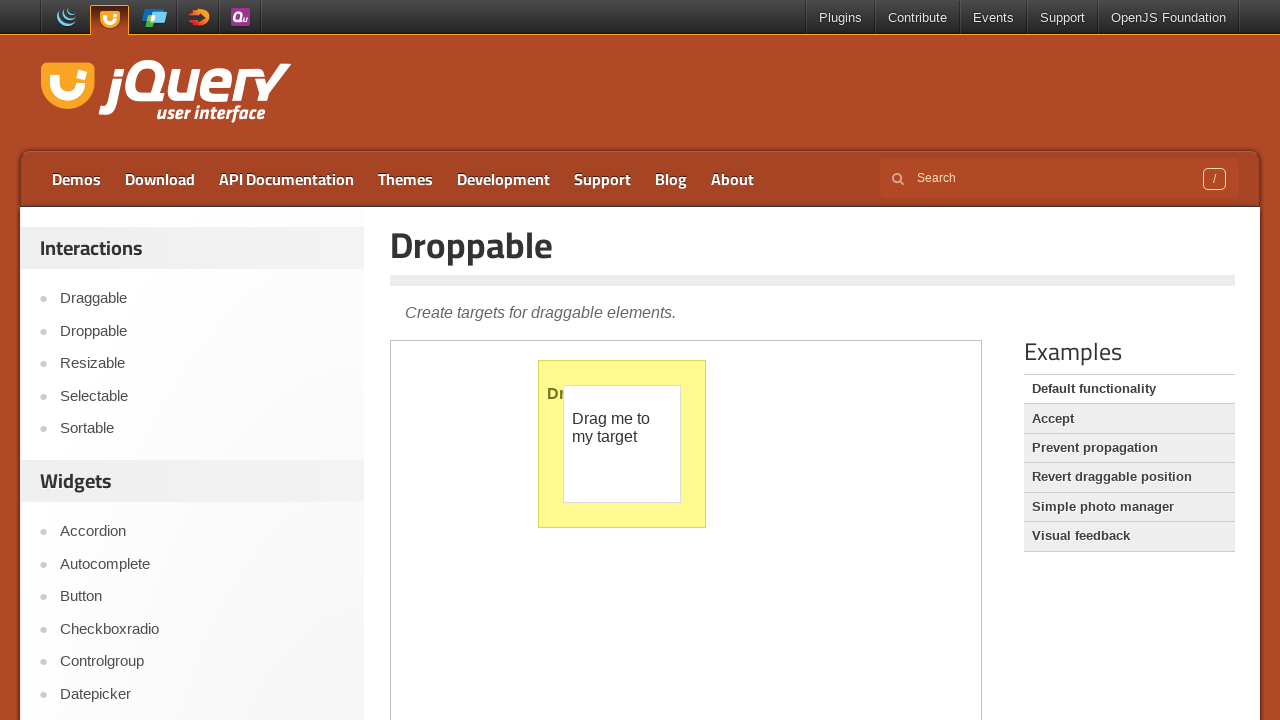

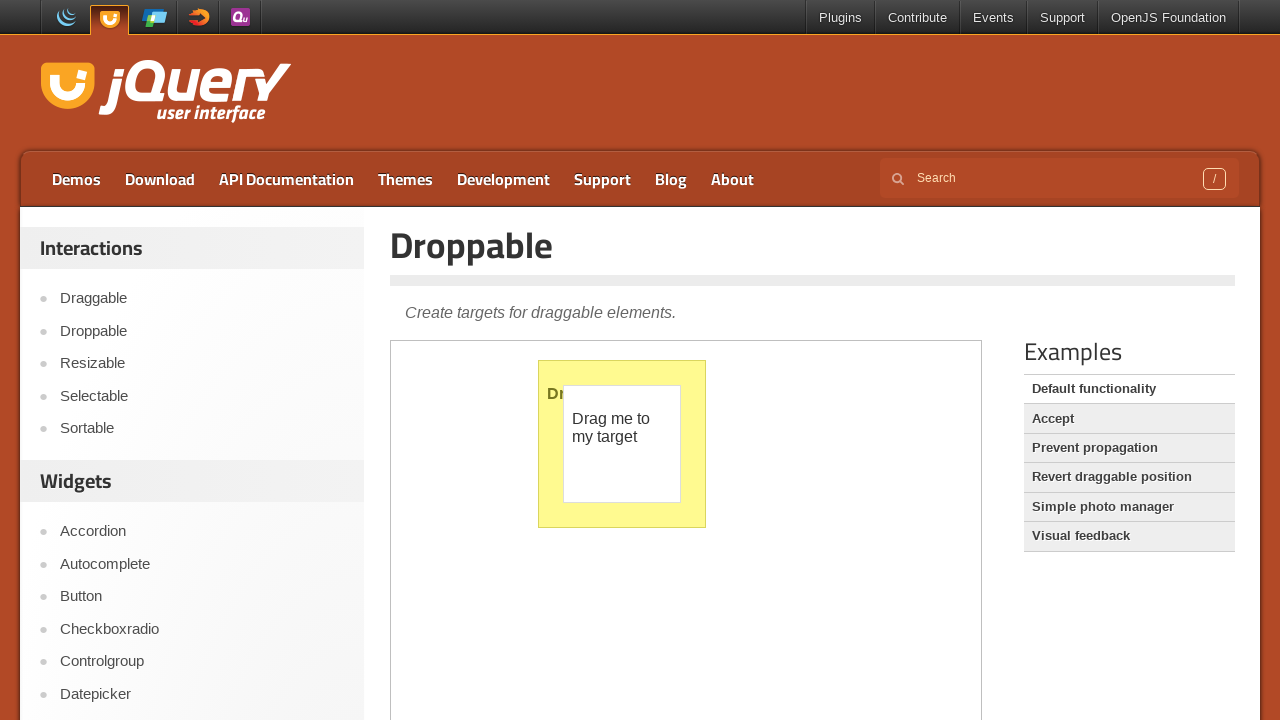